Navigates to the Ajio e-commerce website homepage and verifies the page loads successfully.

Starting URL: https://www.ajio.com/

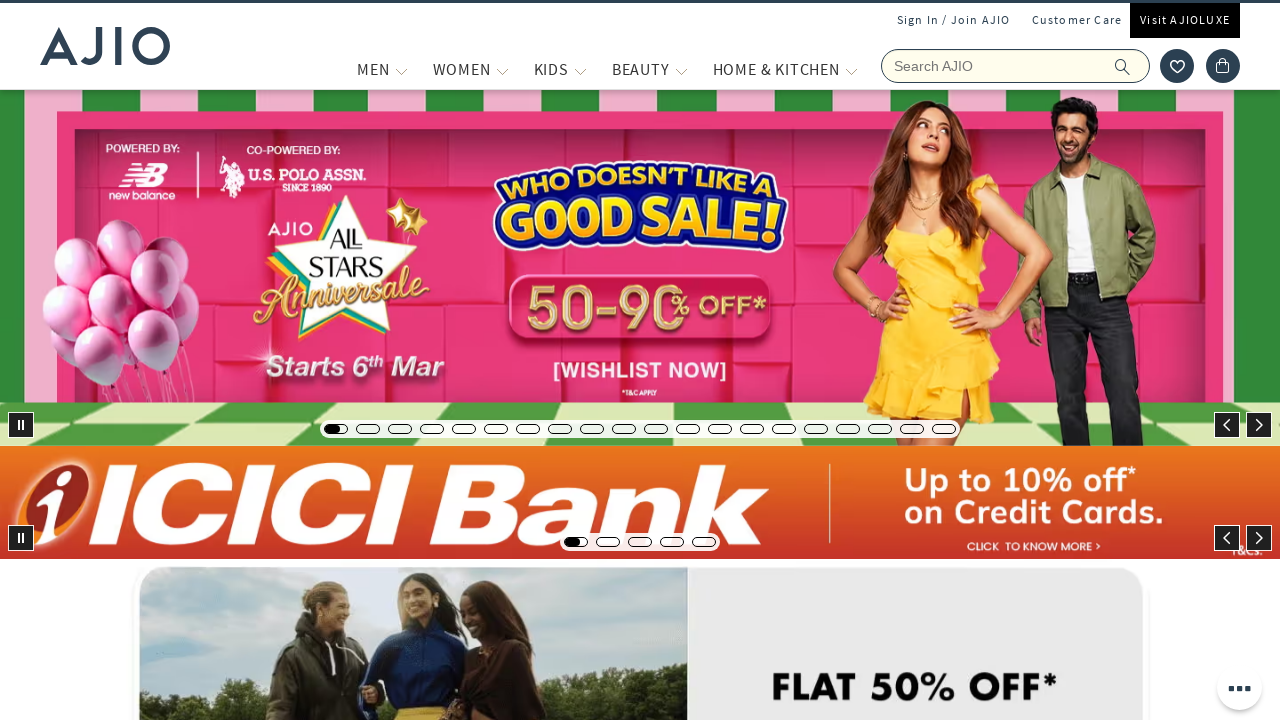

Waited for page DOM to load on Ajio homepage
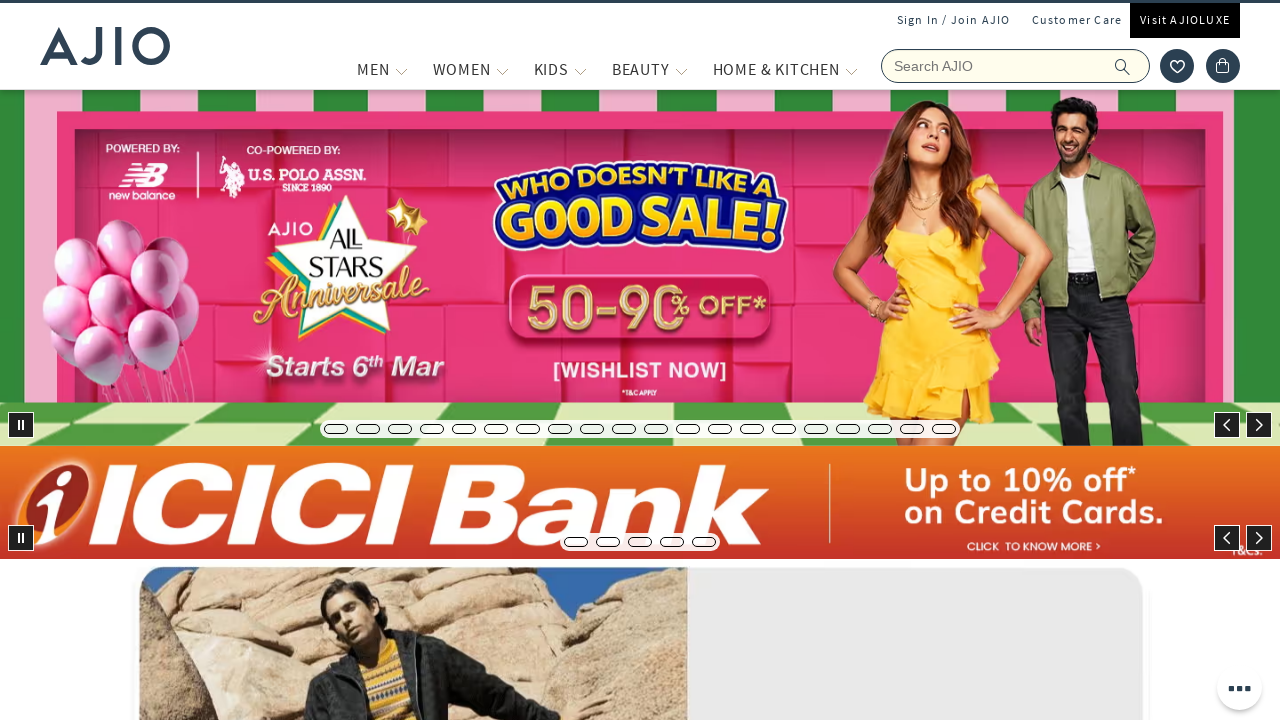

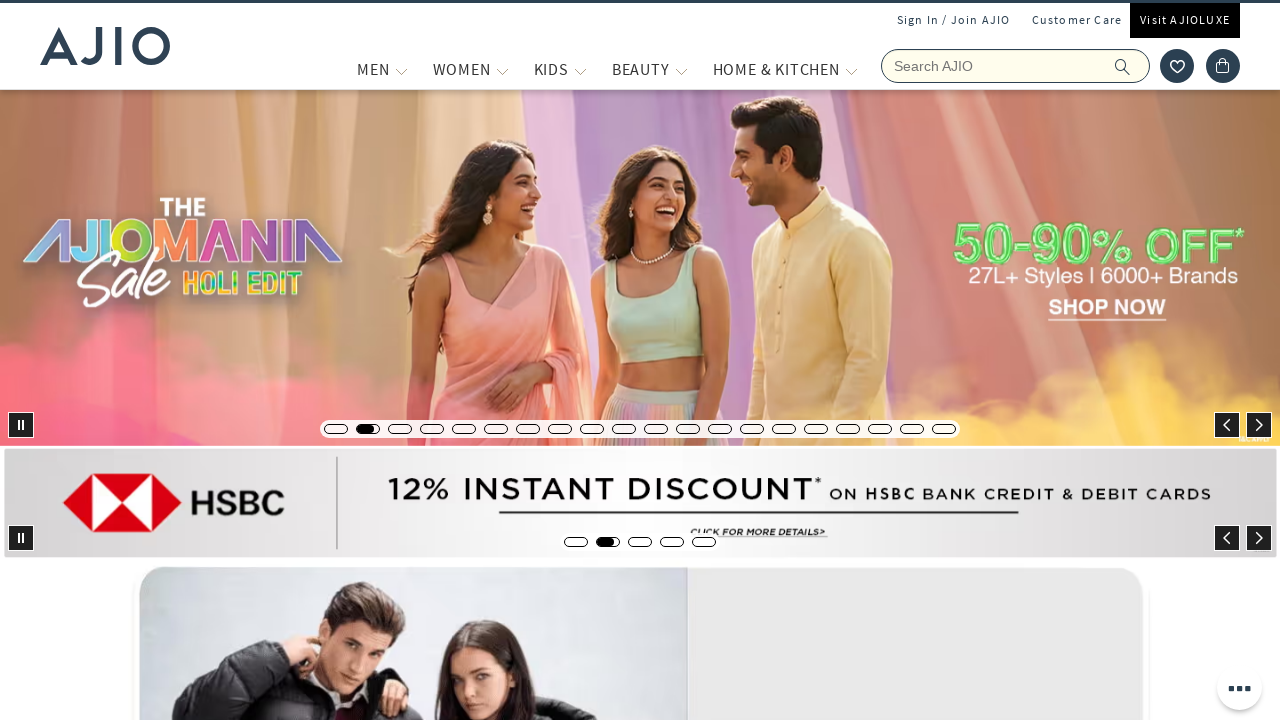